Navigates to Cleartrip travel website and waits for the page to load, verifying the site is accessible.

Starting URL: https://www.cleartrip.com/

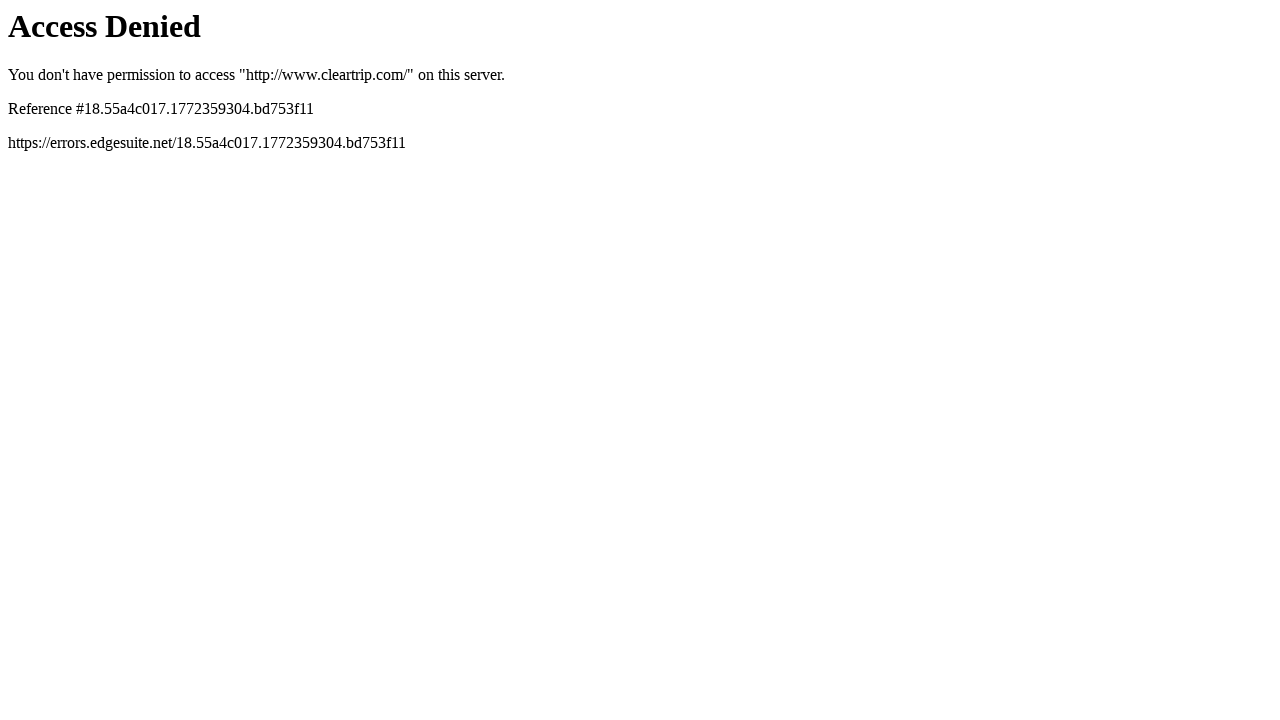

Navigated to Cleartrip travel website
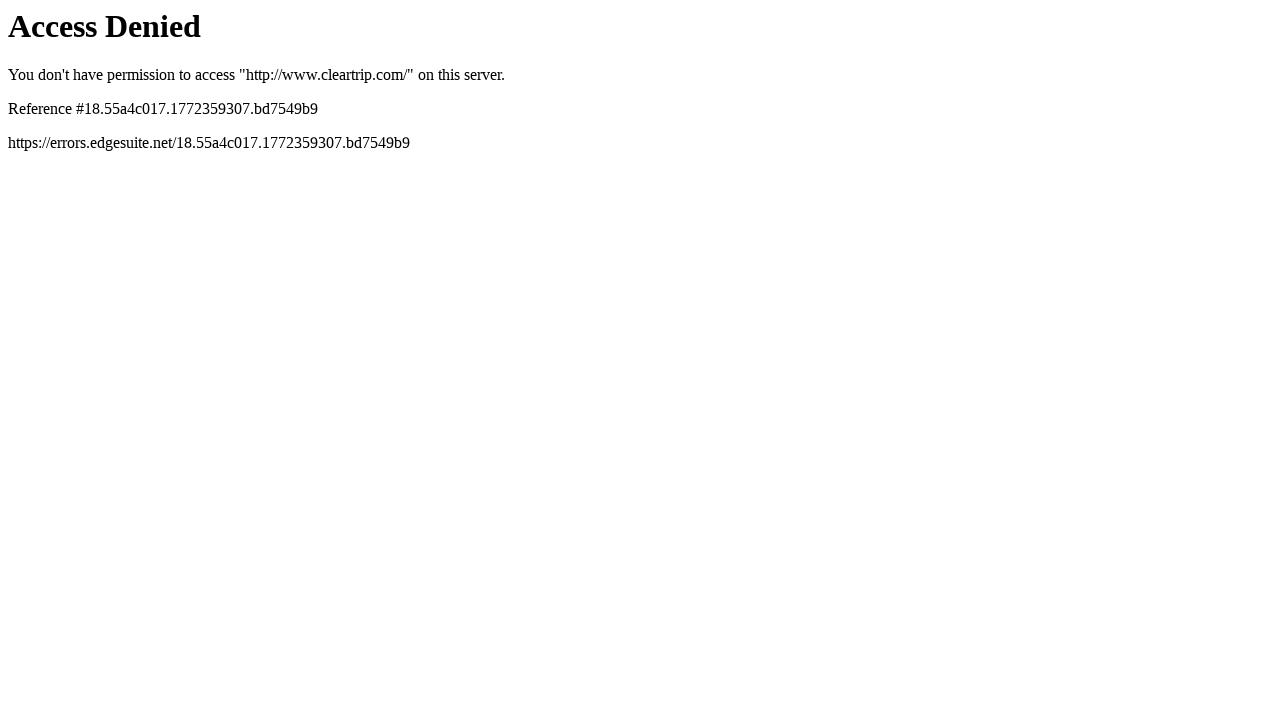

Page DOM content fully loaded
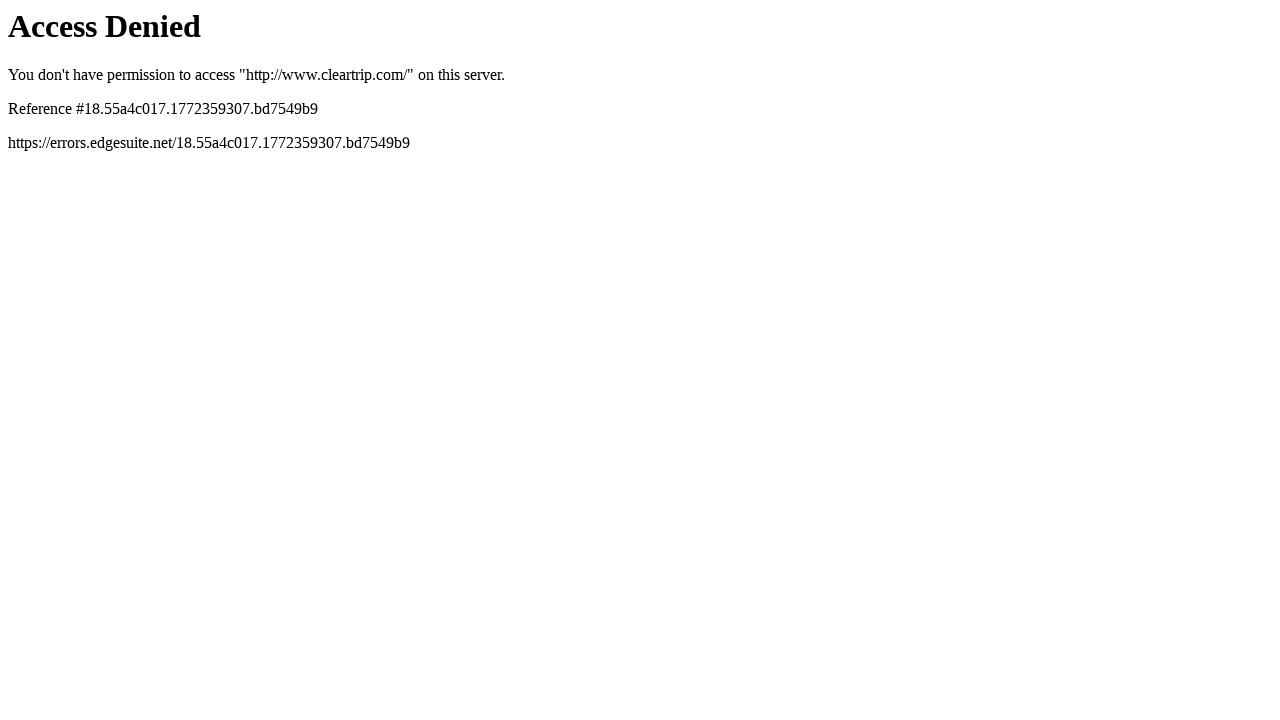

Page body element loaded and visible
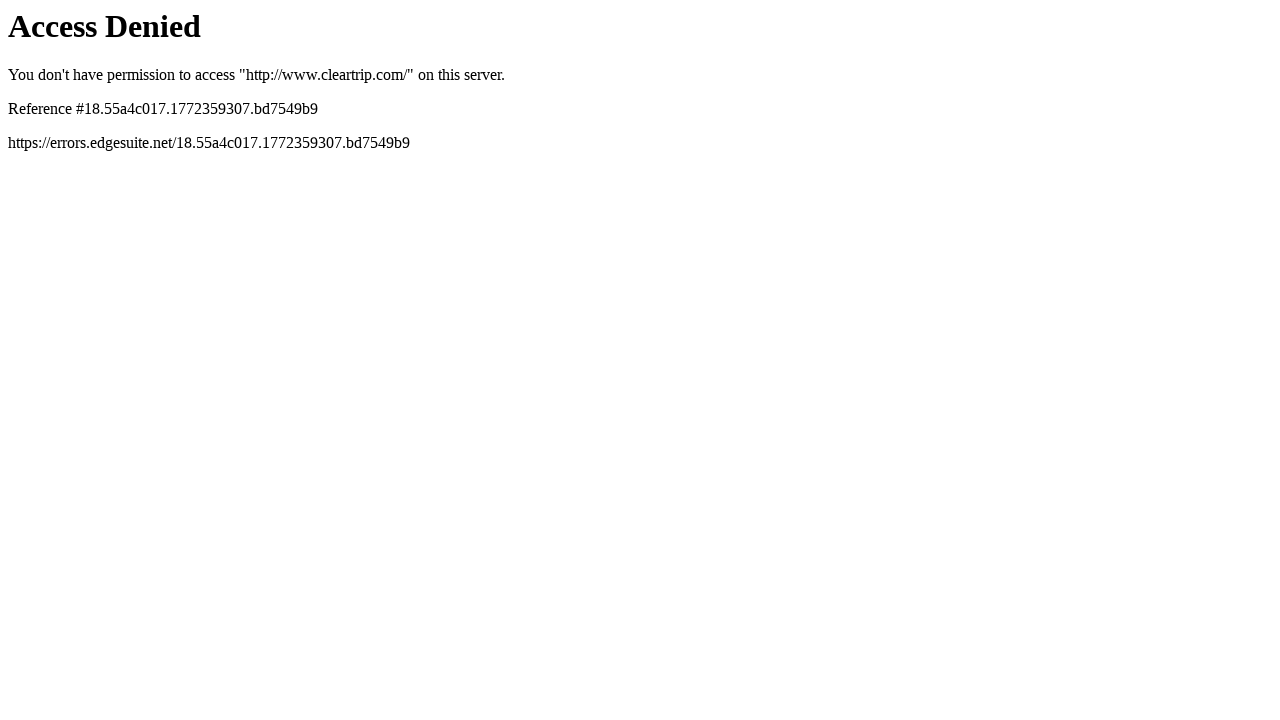

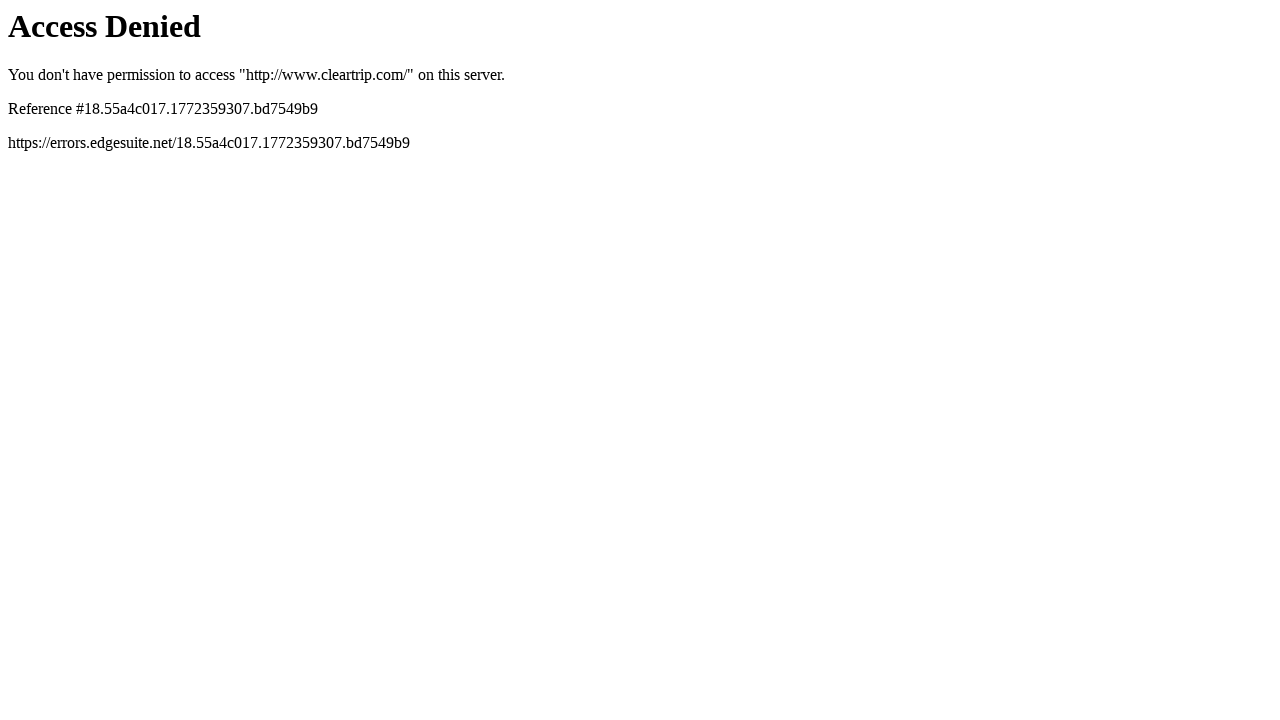